Tests catalog pagination by clicking the next button to navigate to page 2, verifying different products are shown, then clicking previous to return to page 1 and verifying the original products are displayed.

Starting URL: https://www.demoblaze.com/index.html

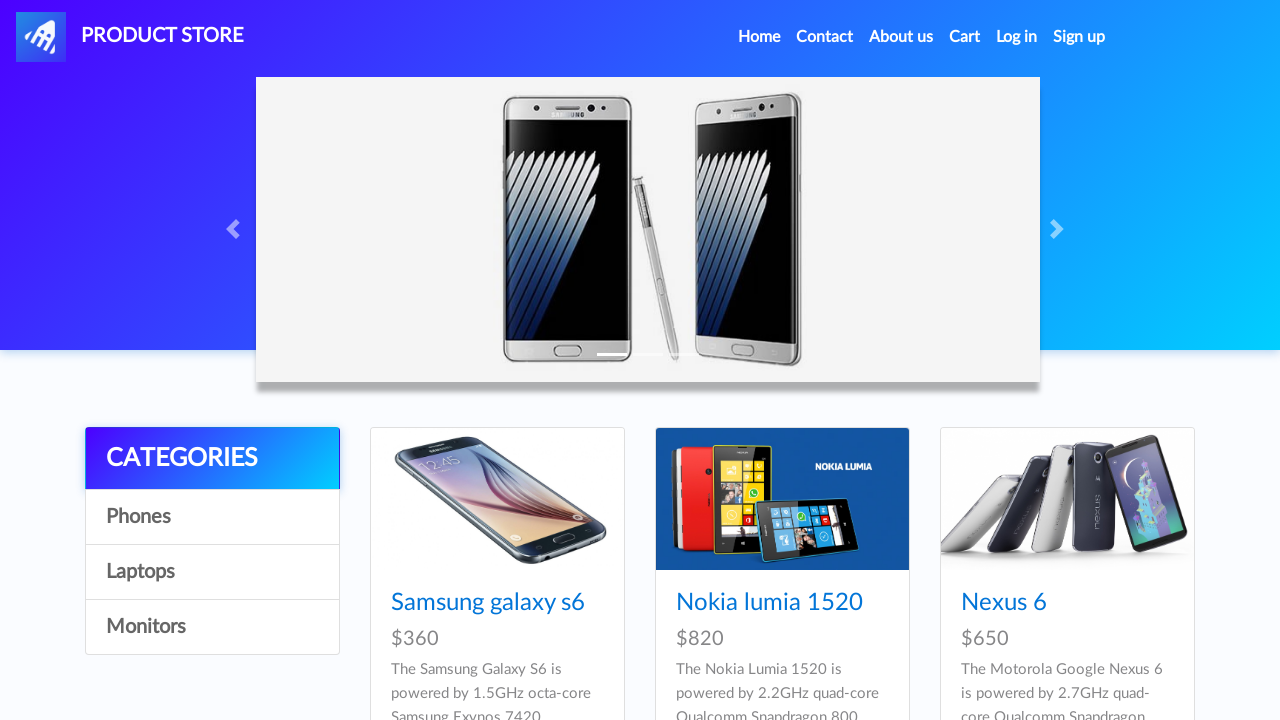

Product catalog loaded with visible items
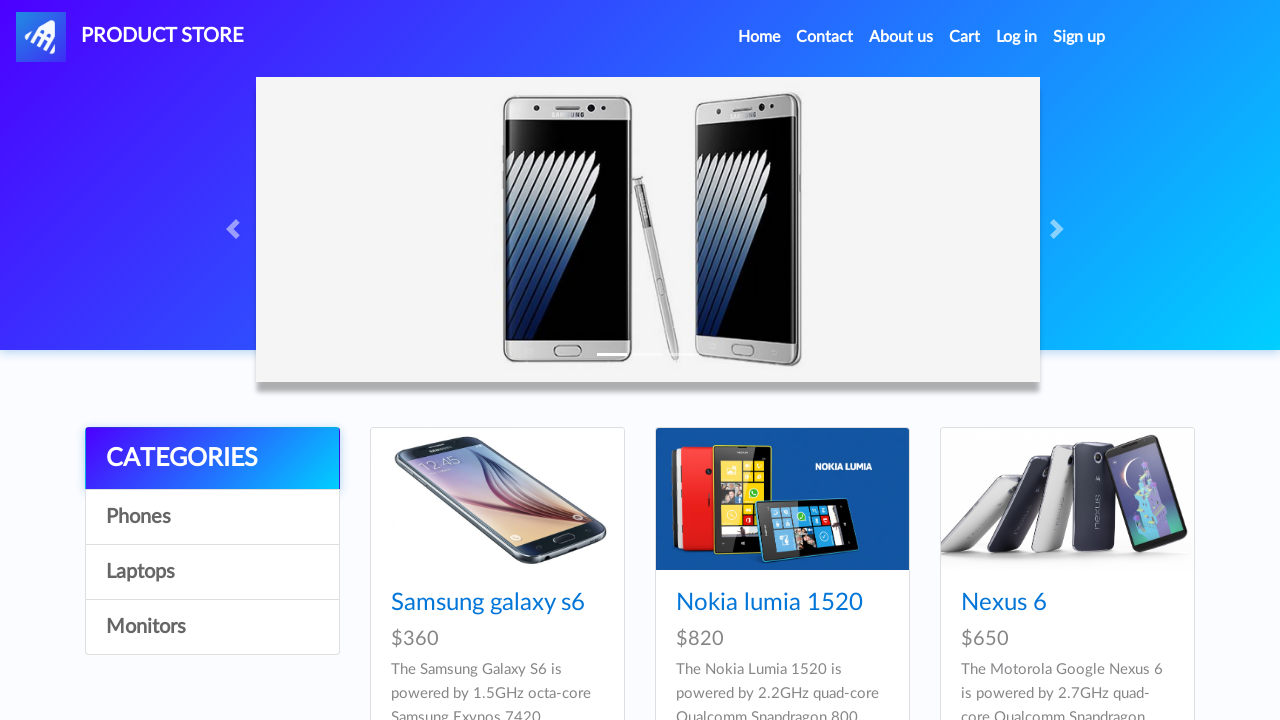

Captured page 1 product names
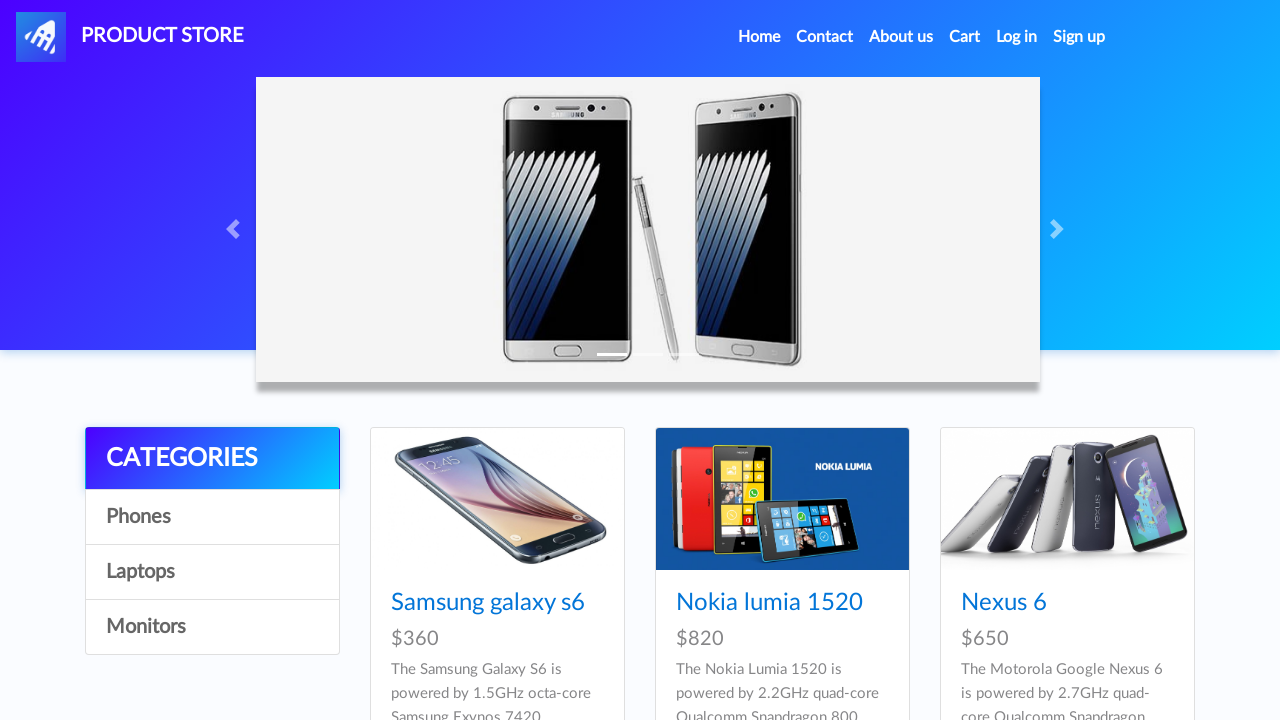

Clicked Next button to navigate to page 2 at (1166, 385) on #next2
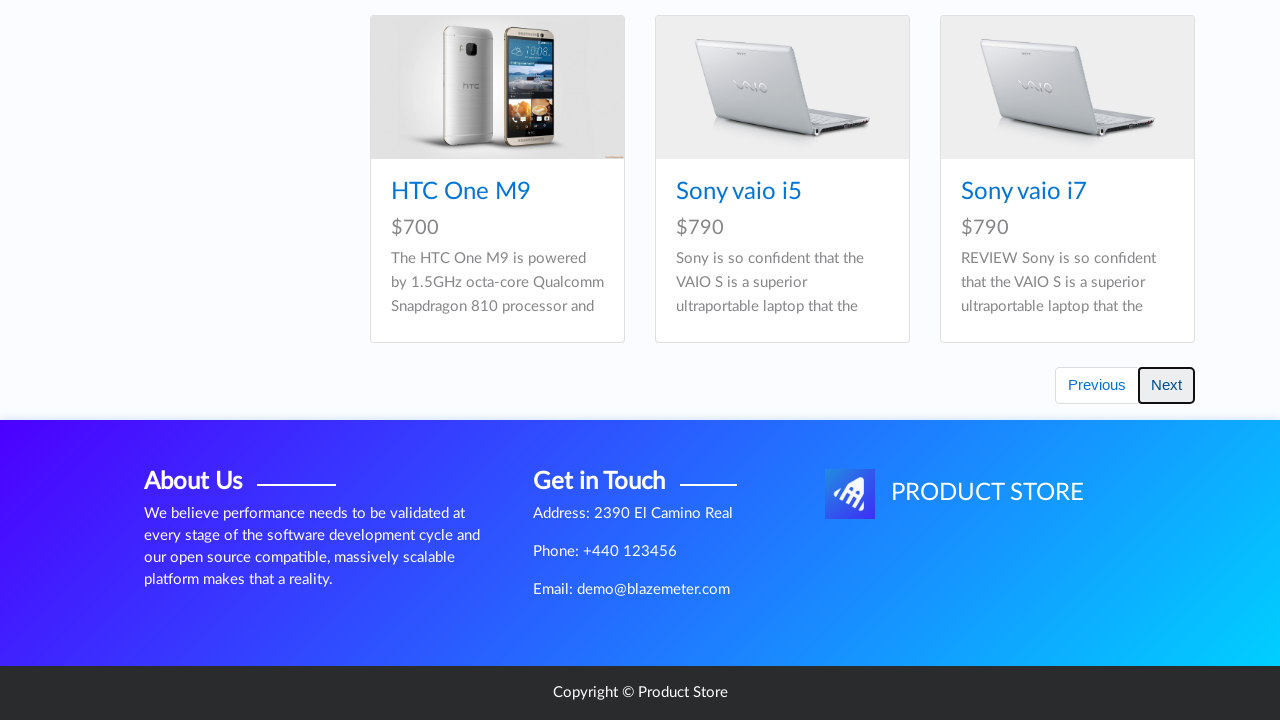

Page 2 products loaded successfully
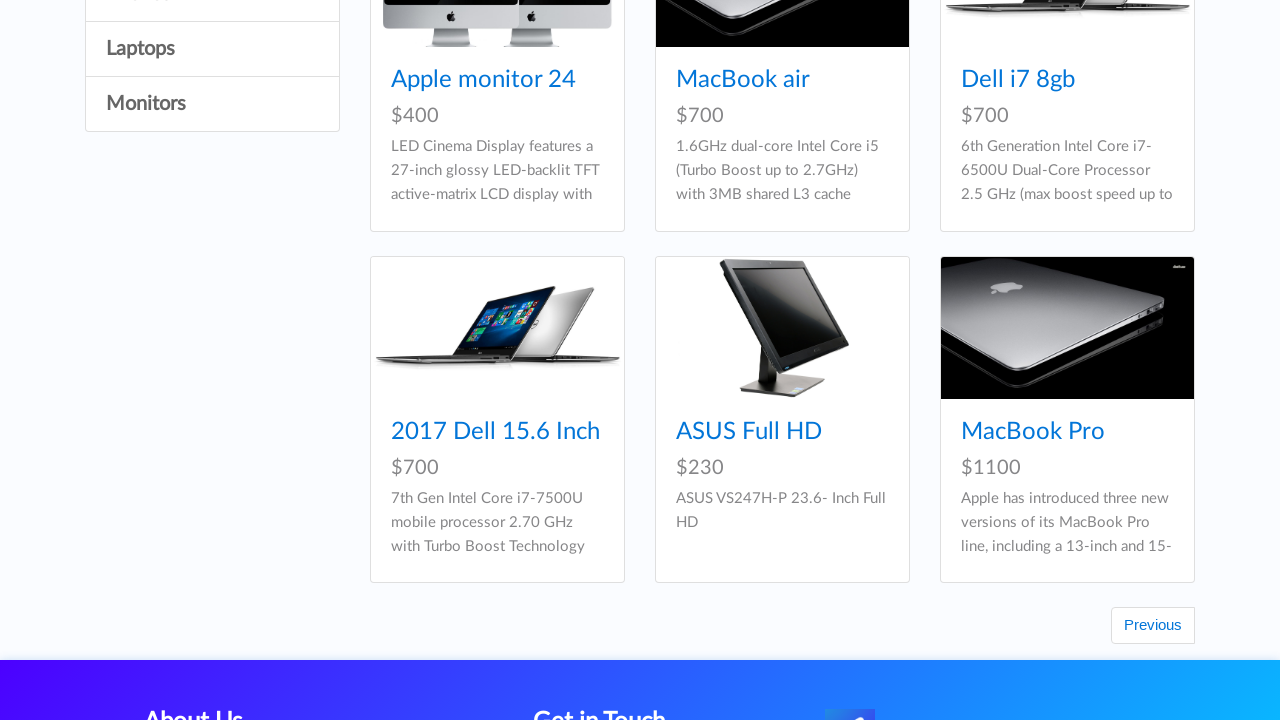

Waited for page 2 content to stabilize
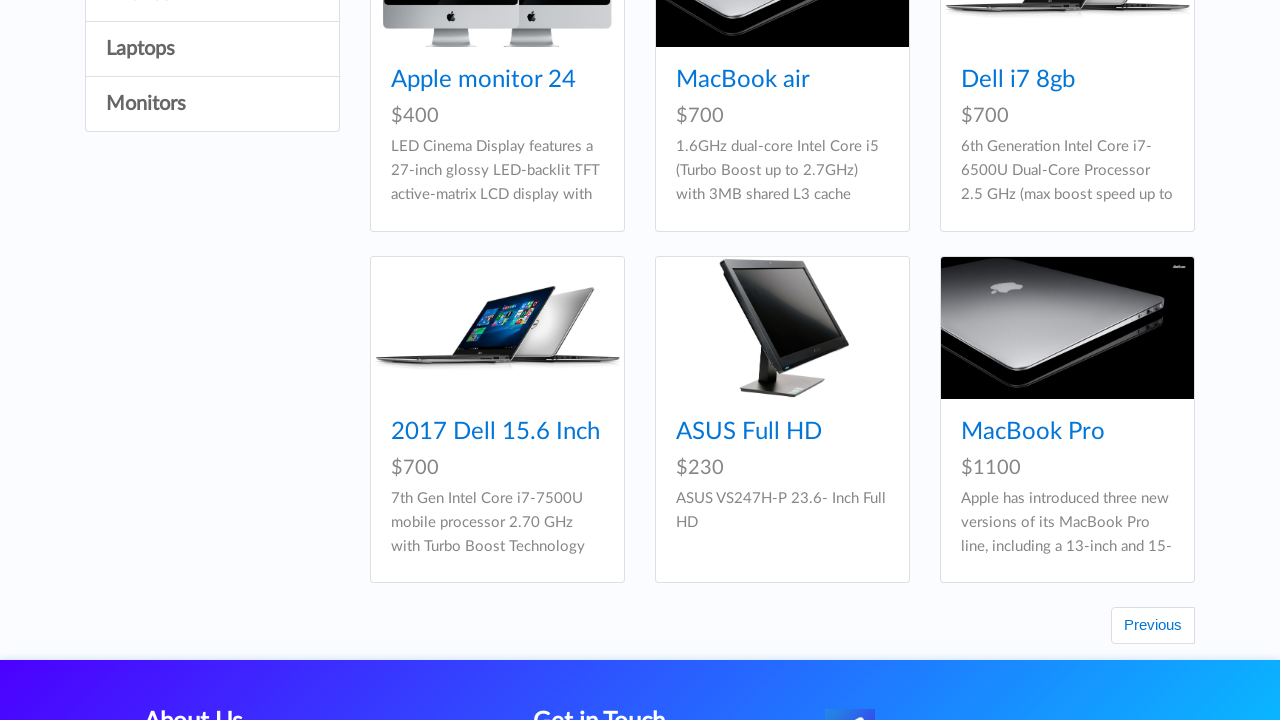

Clicked Previous button to navigate back to page 1 at (1153, 626) on #prev2
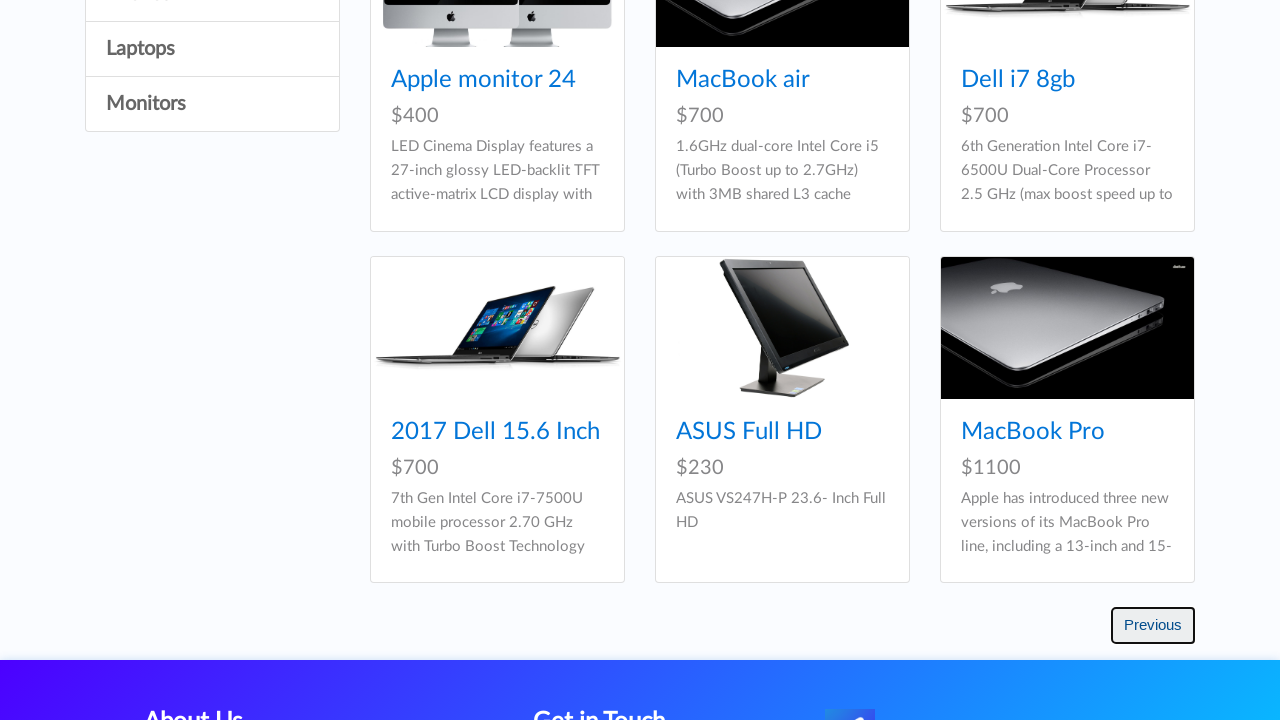

Page 1 products are visible again
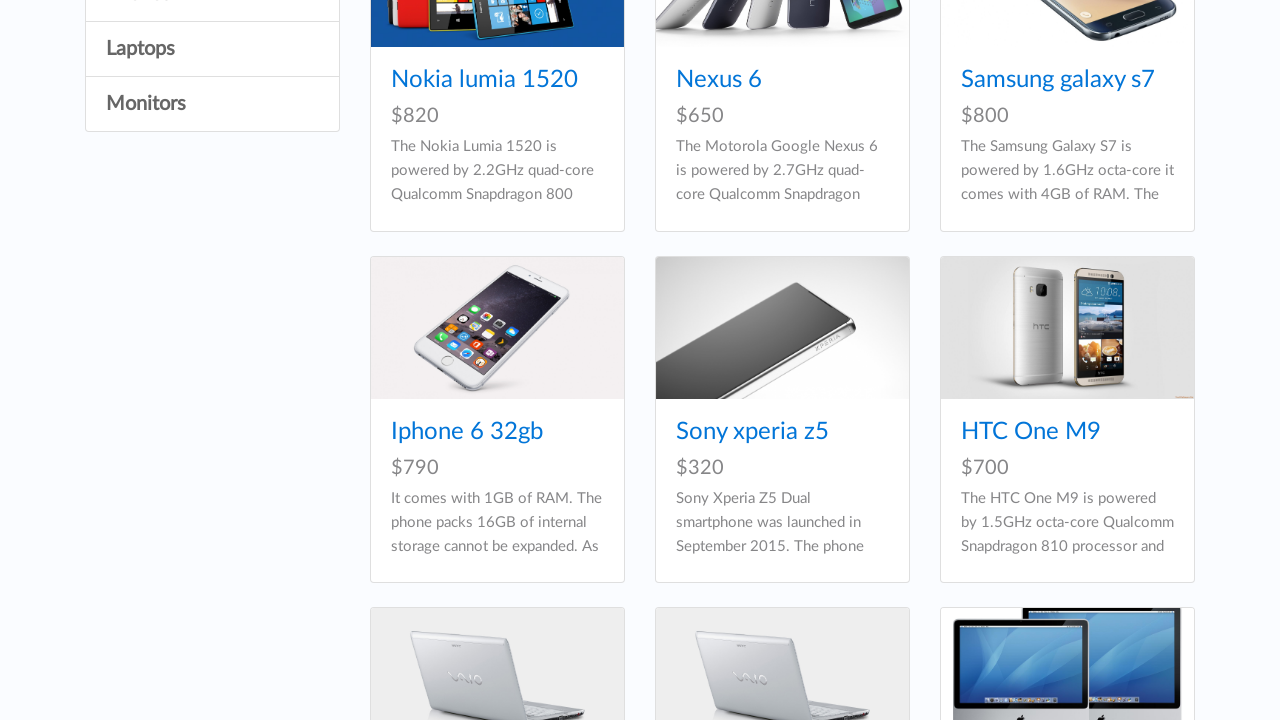

Waited for page 1 content to stabilize
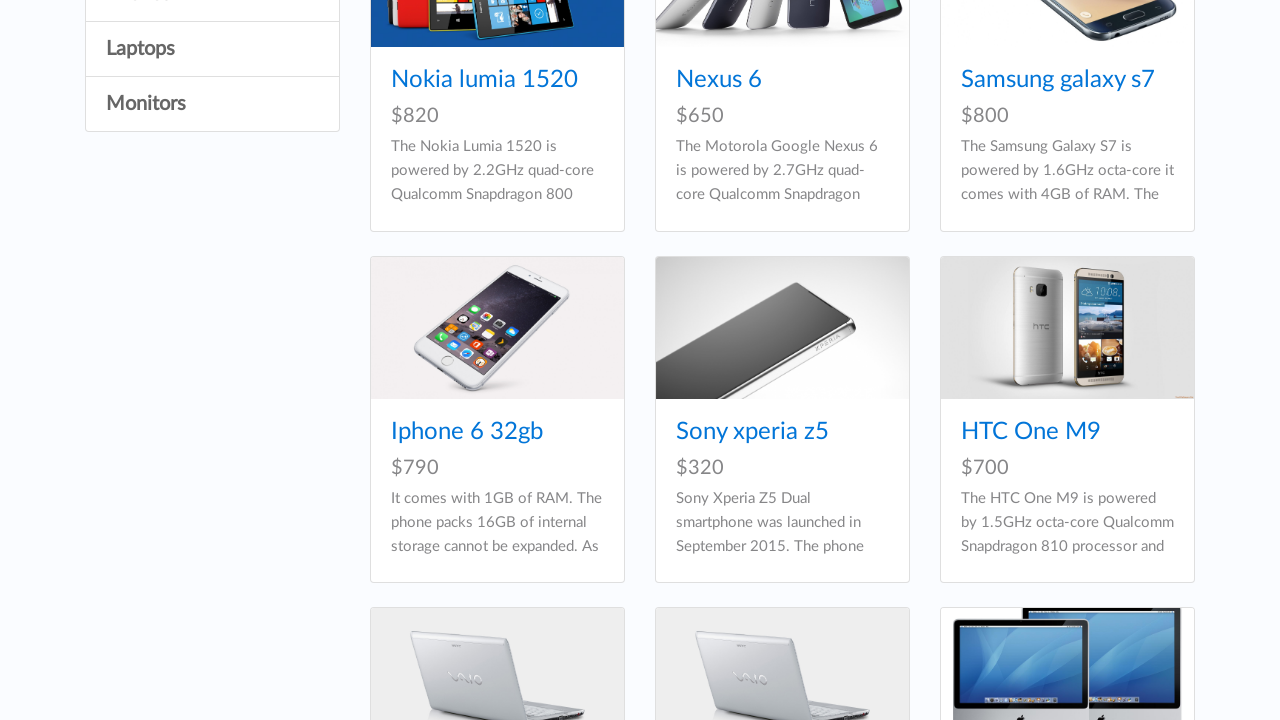

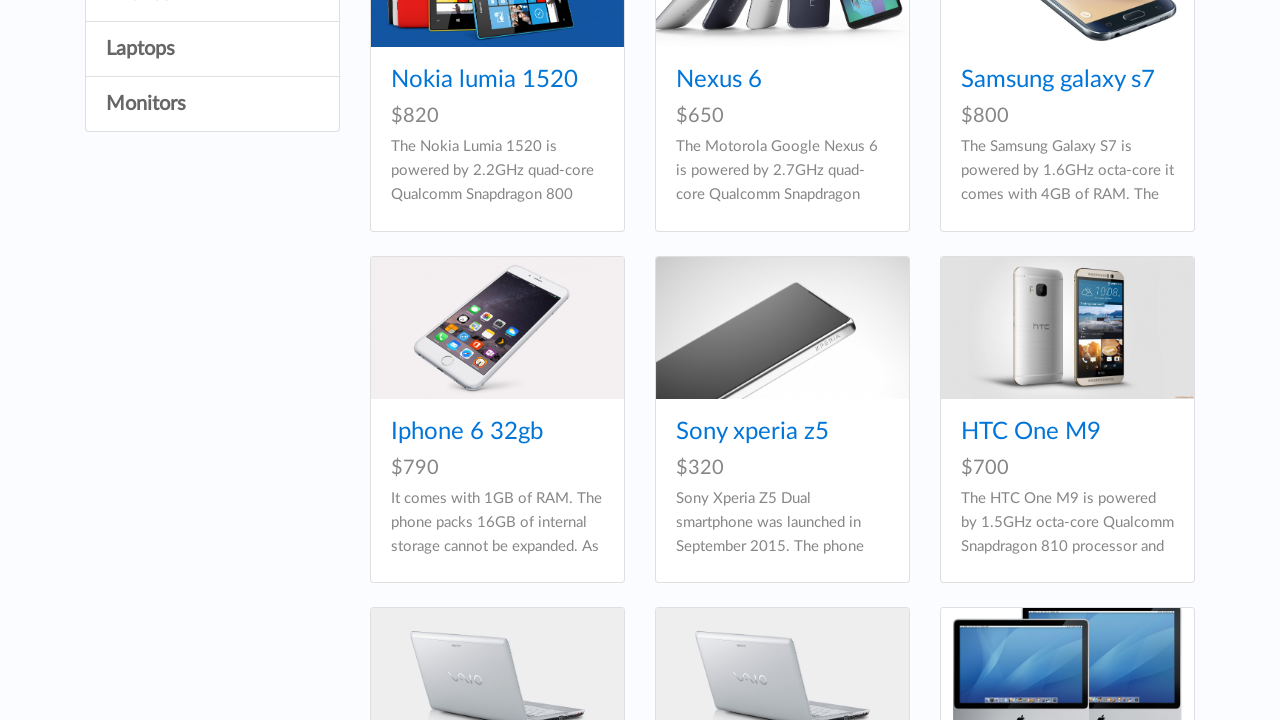